Tests an explicit wait scenario where the script waits for a price to change to $100, then clicks a book button, calculates a mathematical value based on displayed input, fills in the answer, and submits the form.

Starting URL: http://suninjuly.github.io/explicit_wait2.html

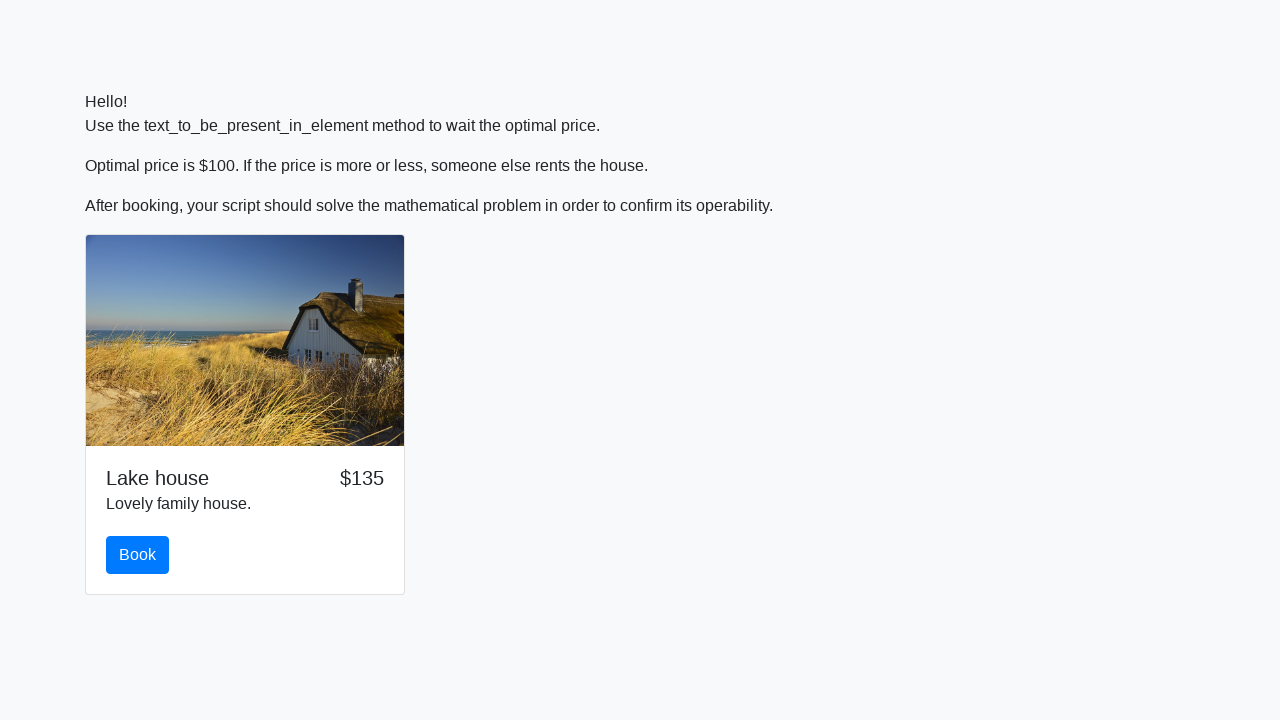

Waited for price element to display $100
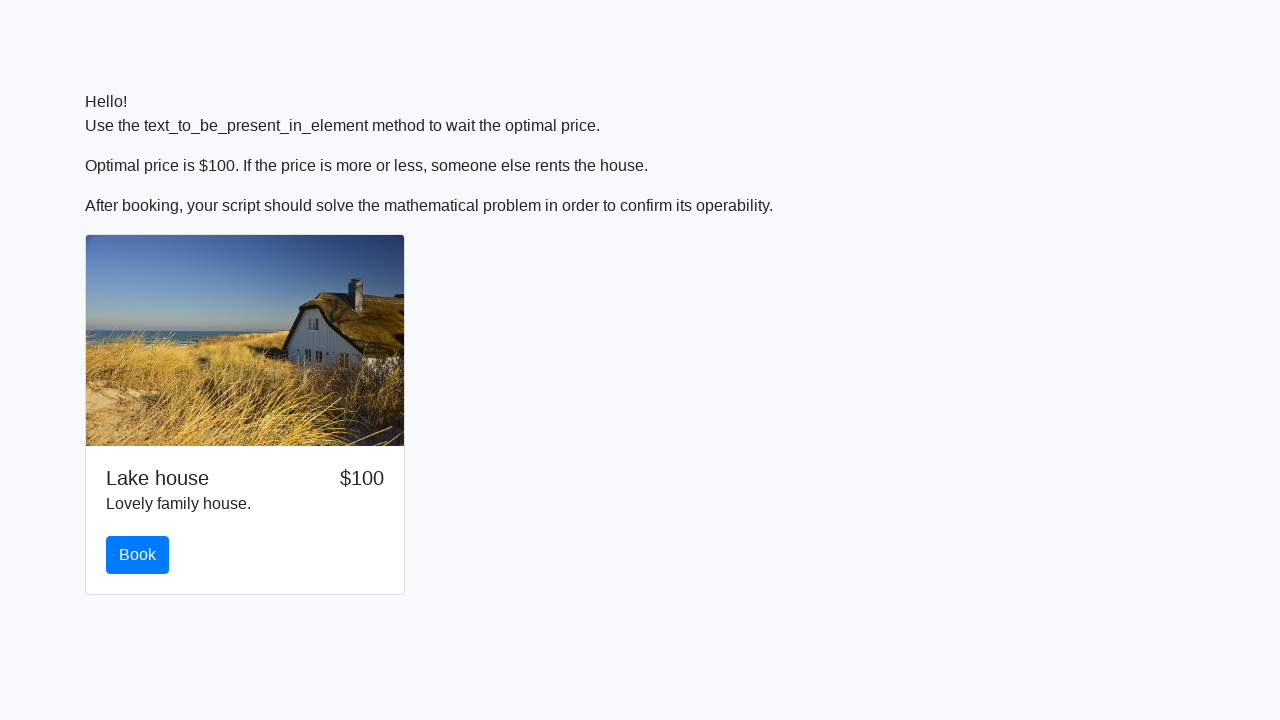

Clicked the book button at (138, 555) on #book
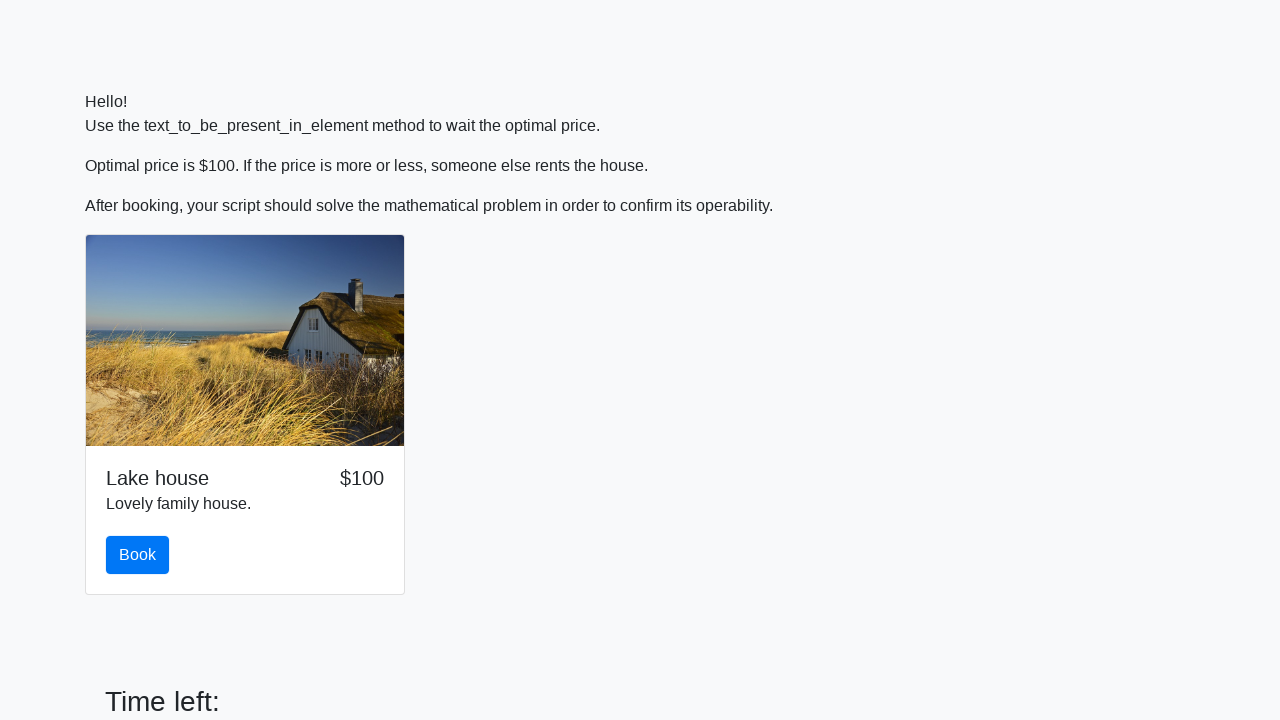

Retrieved x value from input field: 993
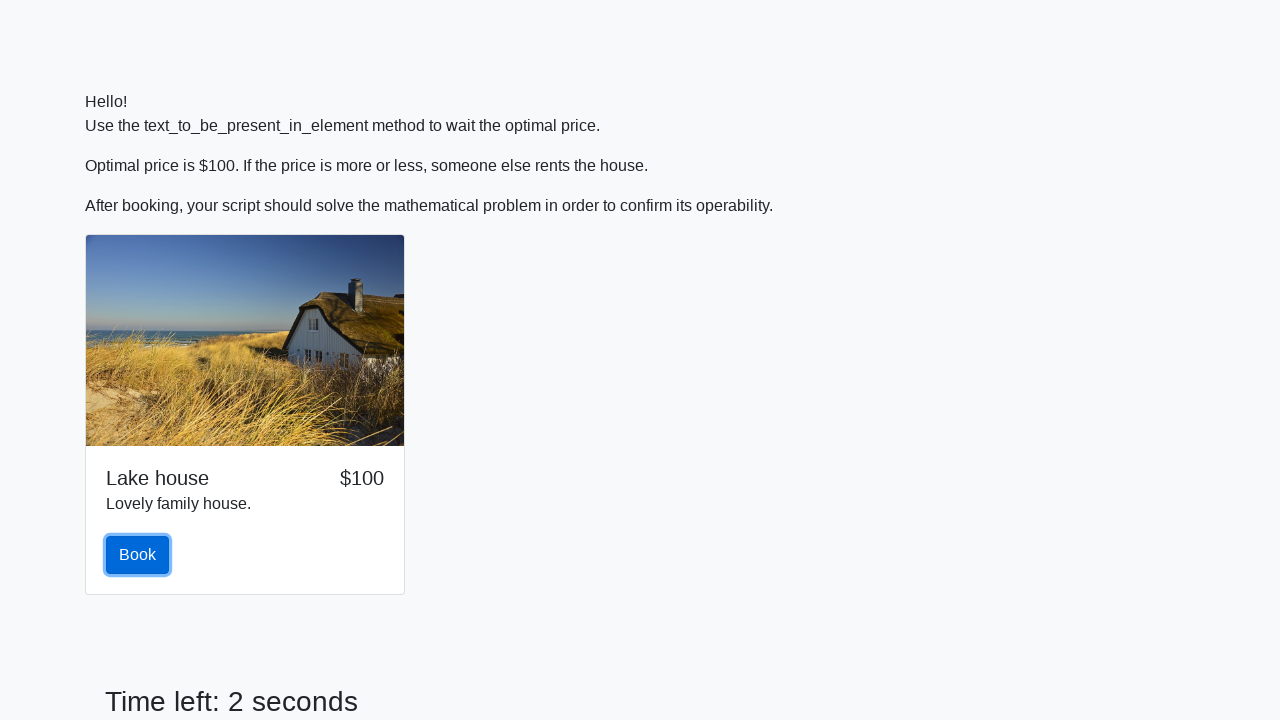

Calculated mathematical answer: 1.1141345256192399
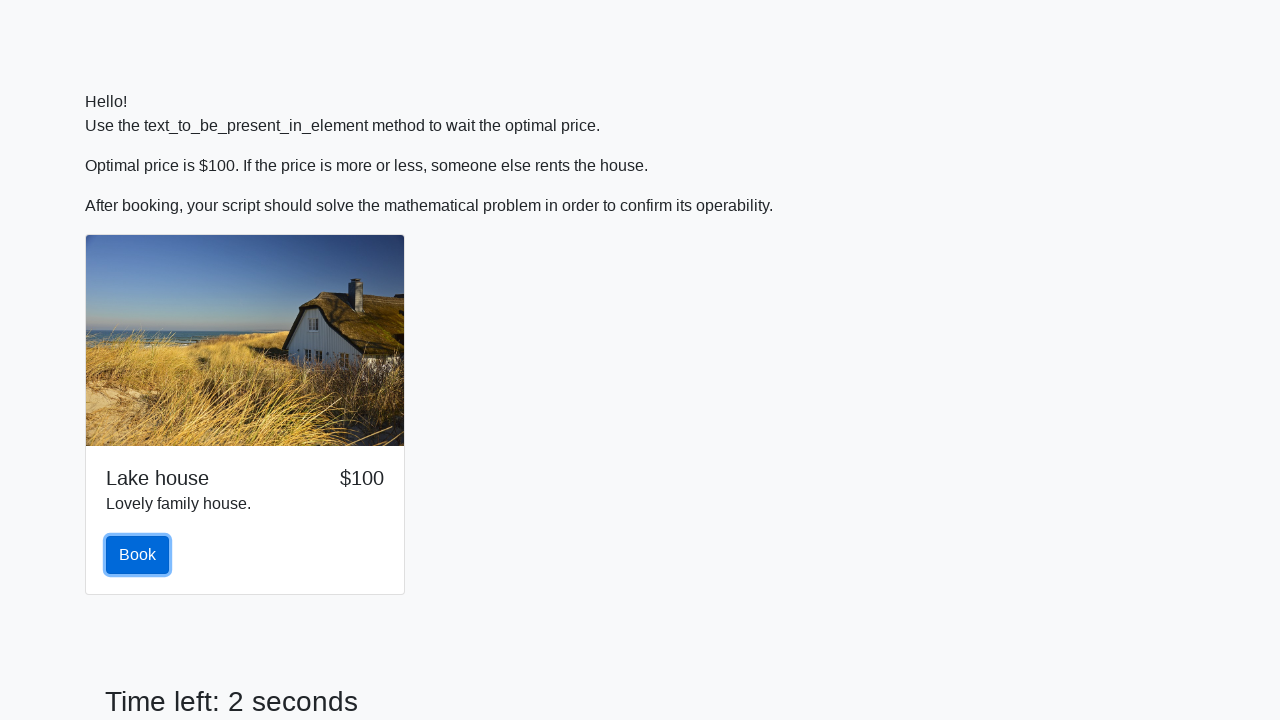

Filled answer field with calculated value: 1.1141345256192399 on #answer
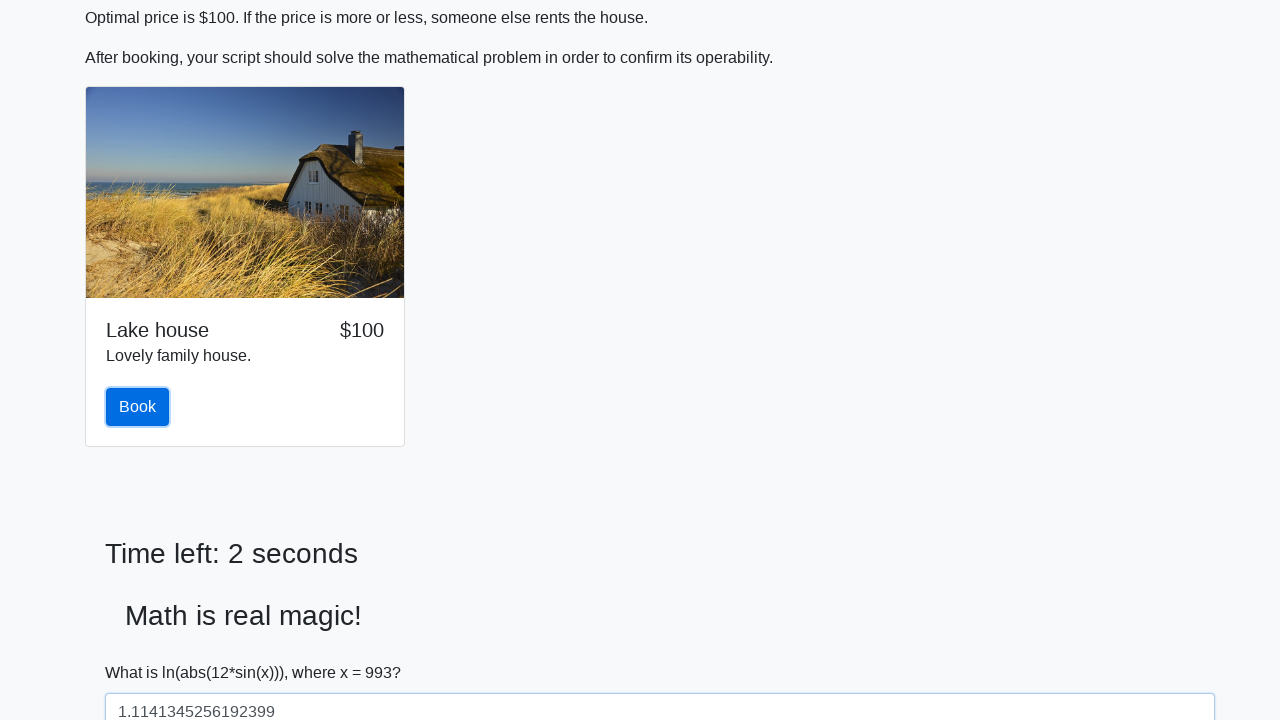

Clicked submit button to submit the form at (143, 651) on button[type='submit']
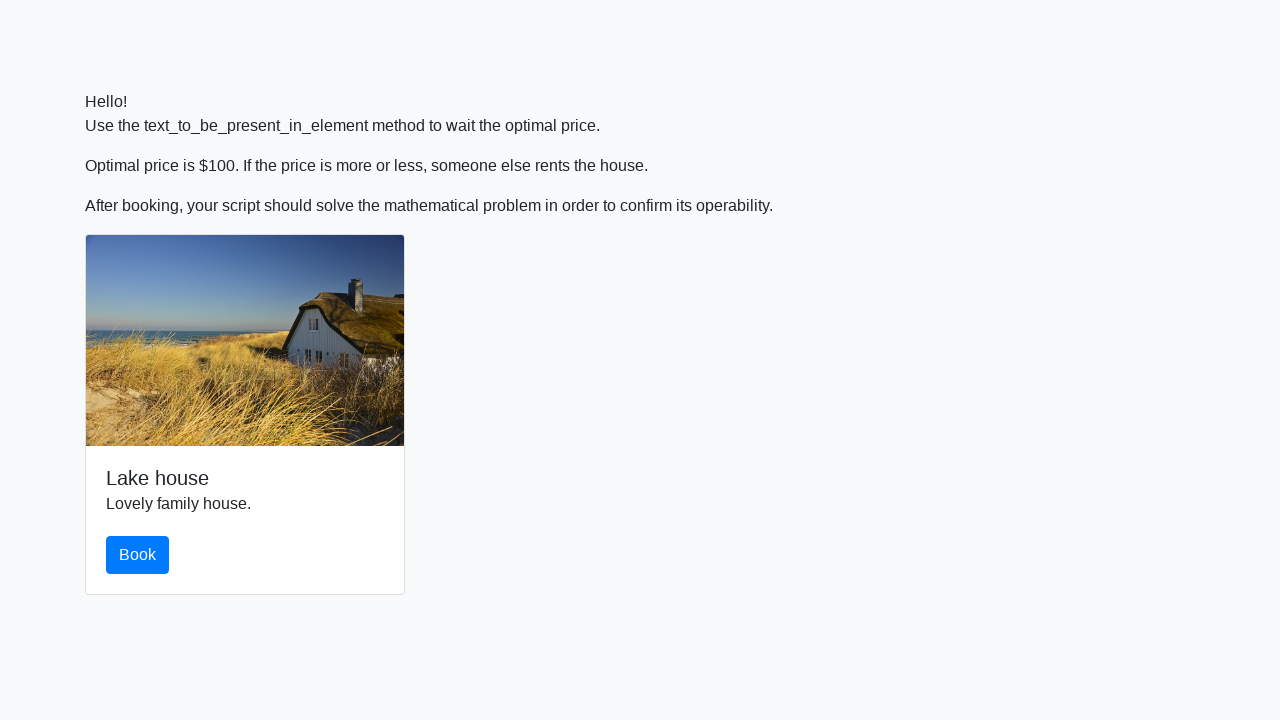

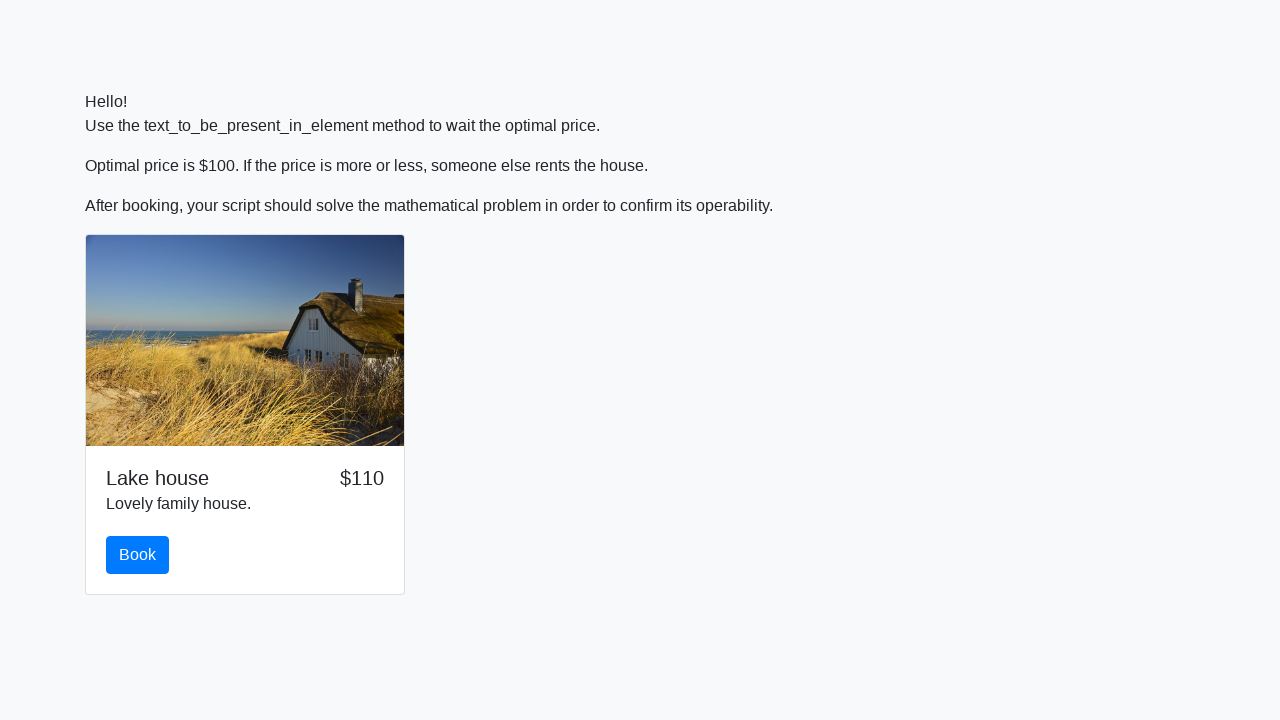